Tests tab switching functionality by opening a new tab and switching between tabs

Starting URL: https://rahulshettyacademy.com/AutomationPractice/#

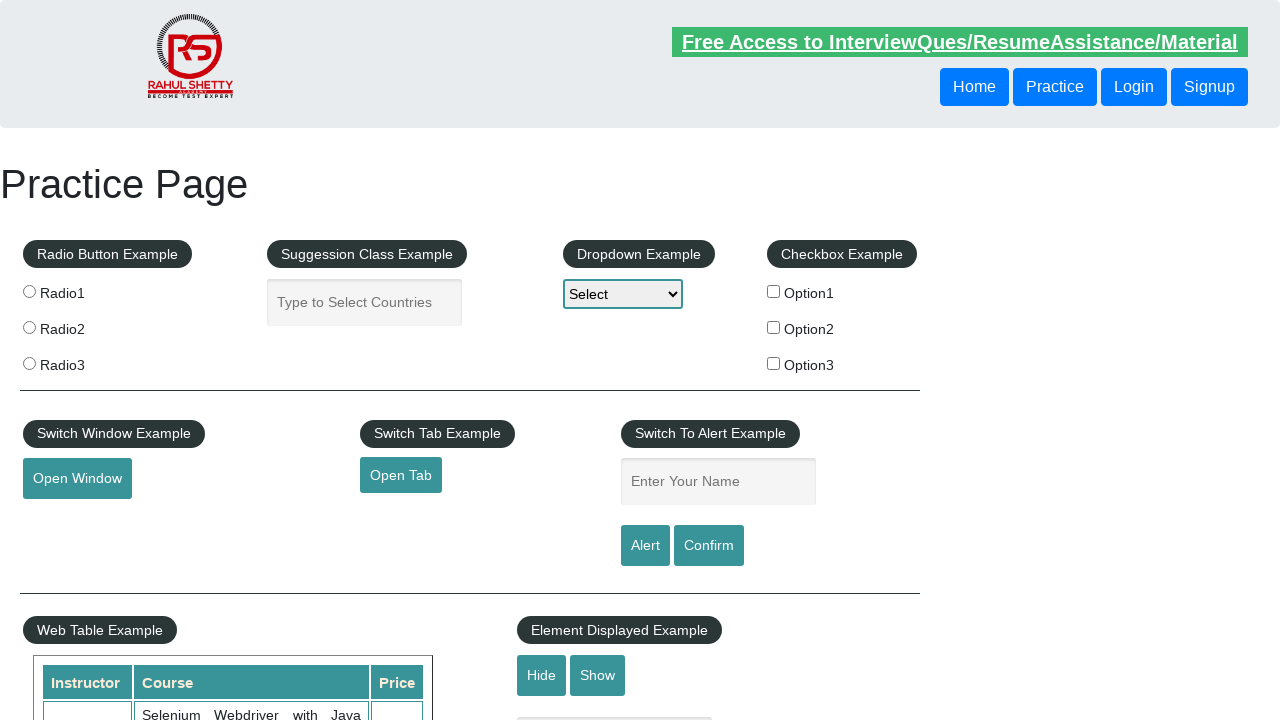

Clicked button to open new tab at (401, 475) on #opentab
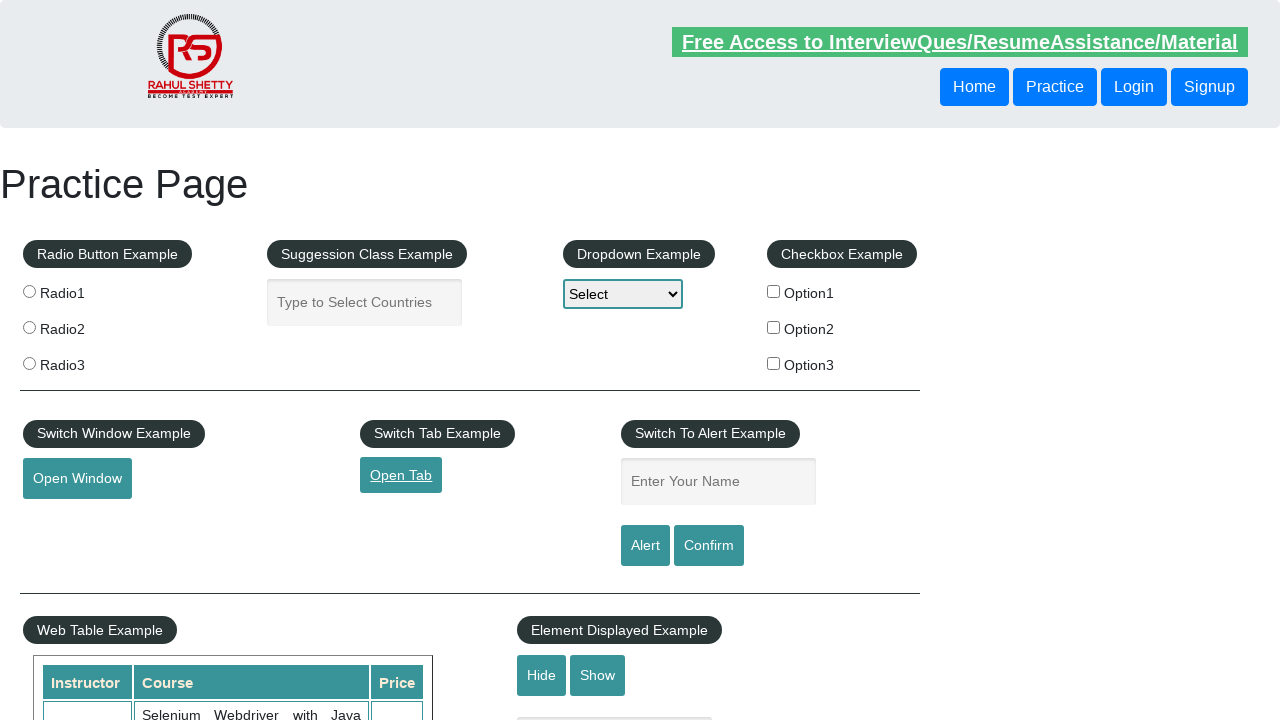

New tab opened and captured
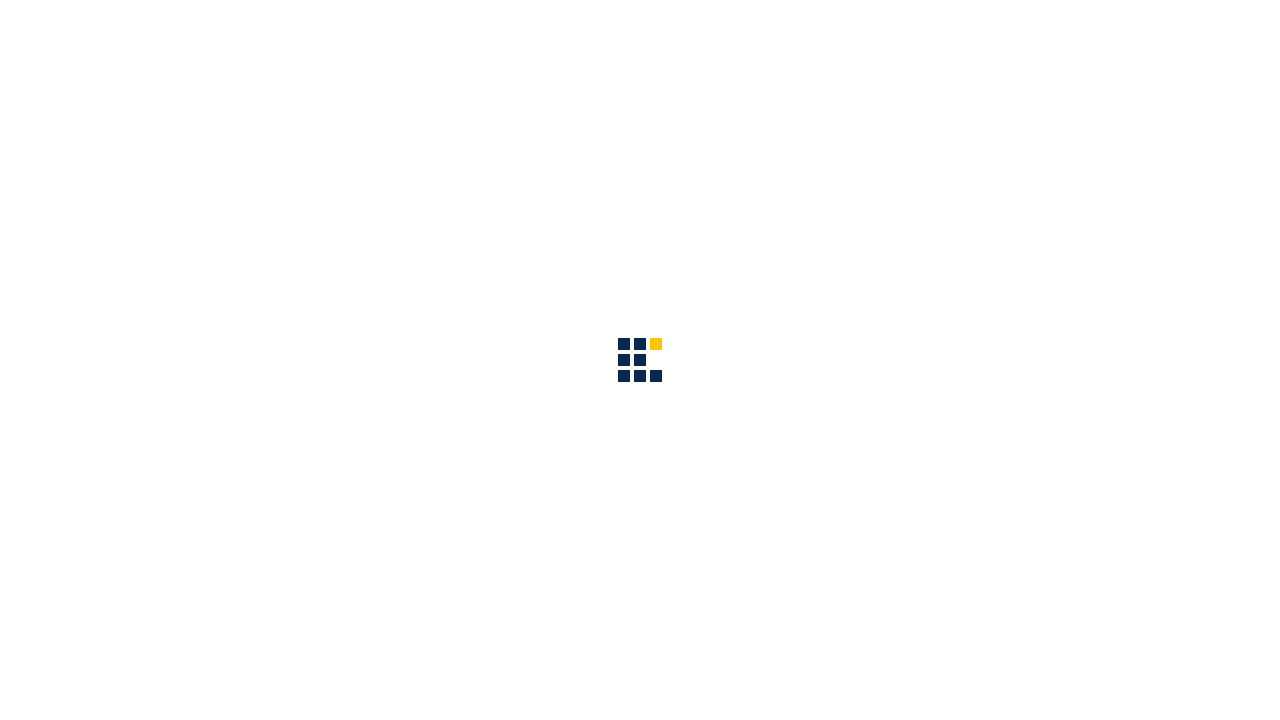

New tab loaded with active link element visible
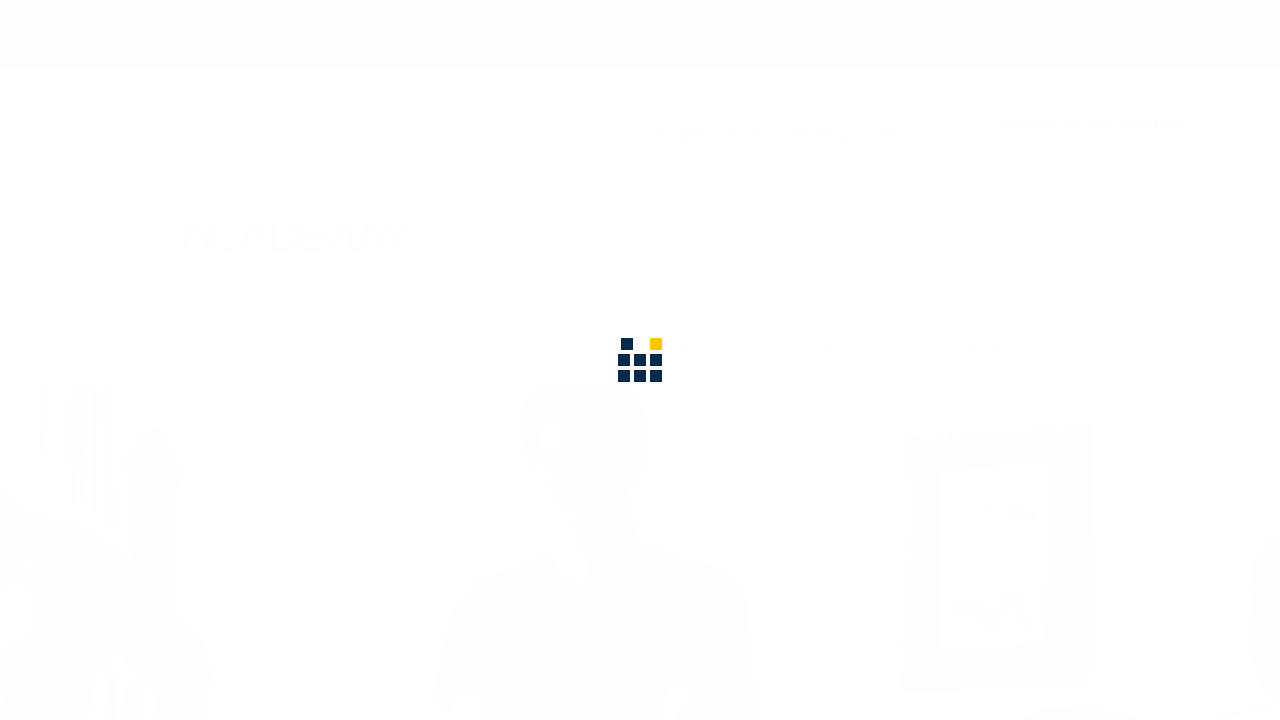

Closed the new tab
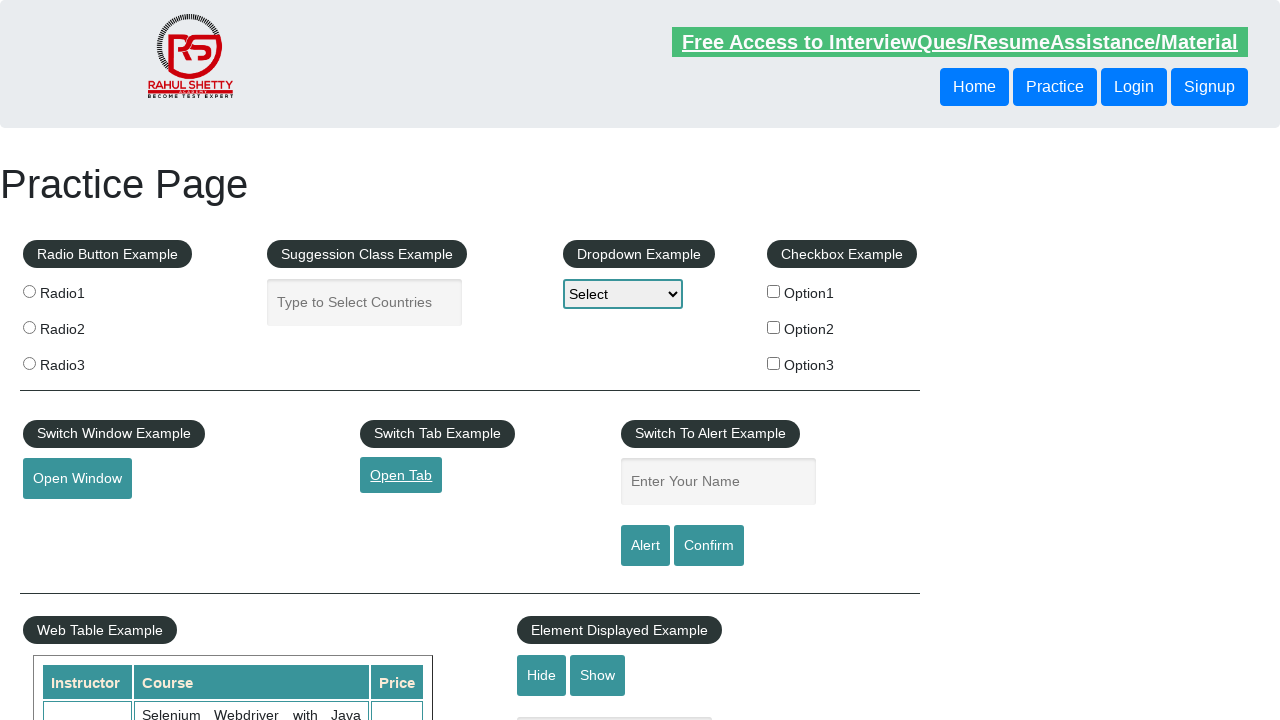

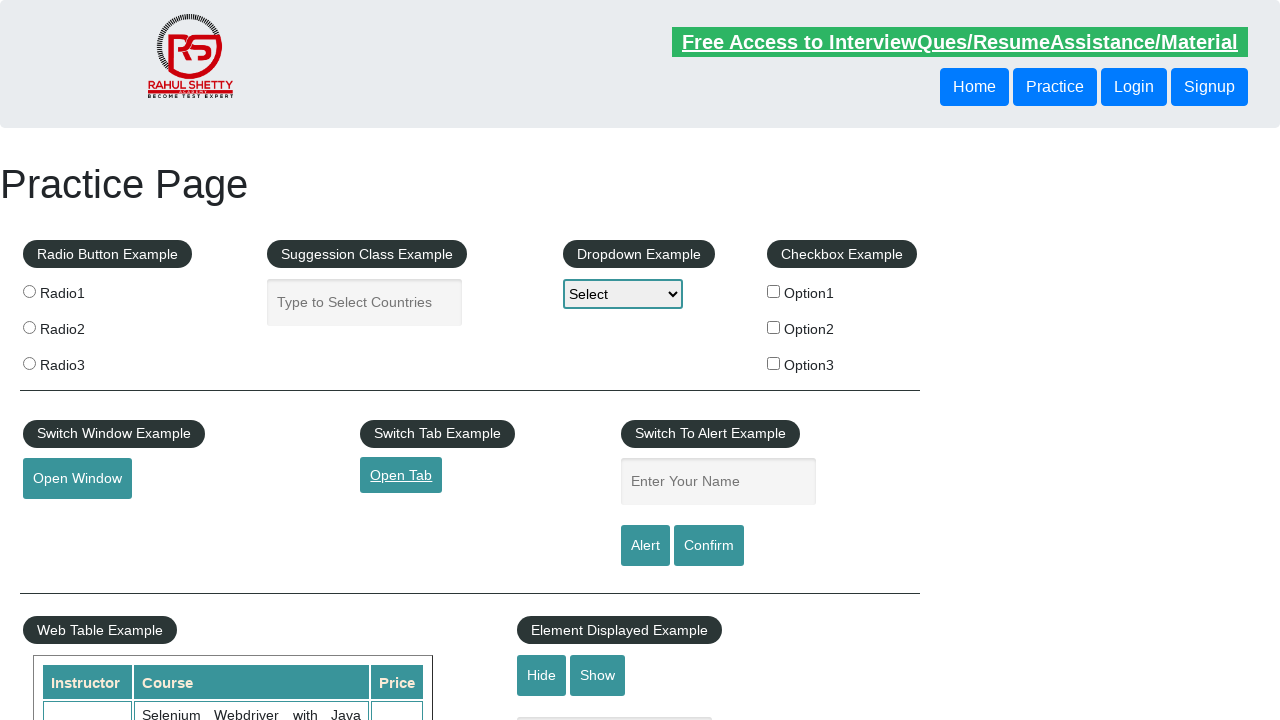